Tests dynamic content loading by clicking a start button and waiting for a hidden element to become visible

Starting URL: https://the-internet.herokuapp.com/dynamic_loading/1

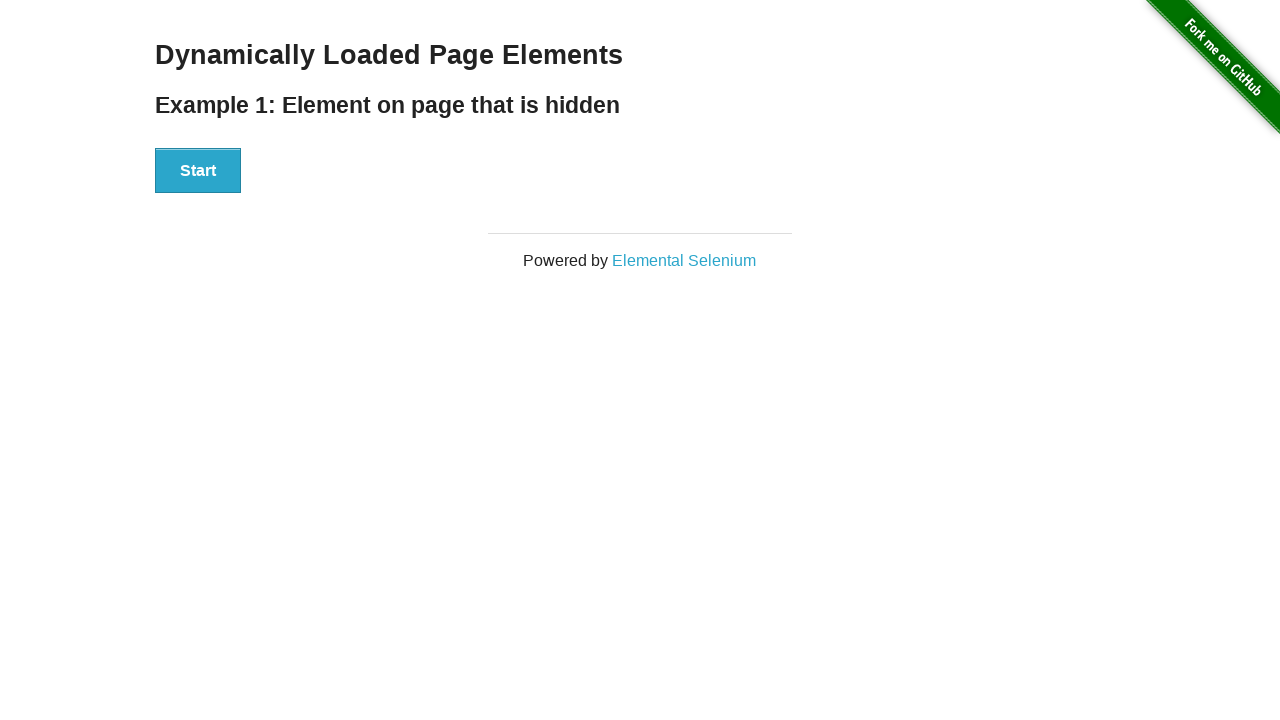

Clicked start button to trigger dynamic content loading at (198, 171) on #start button
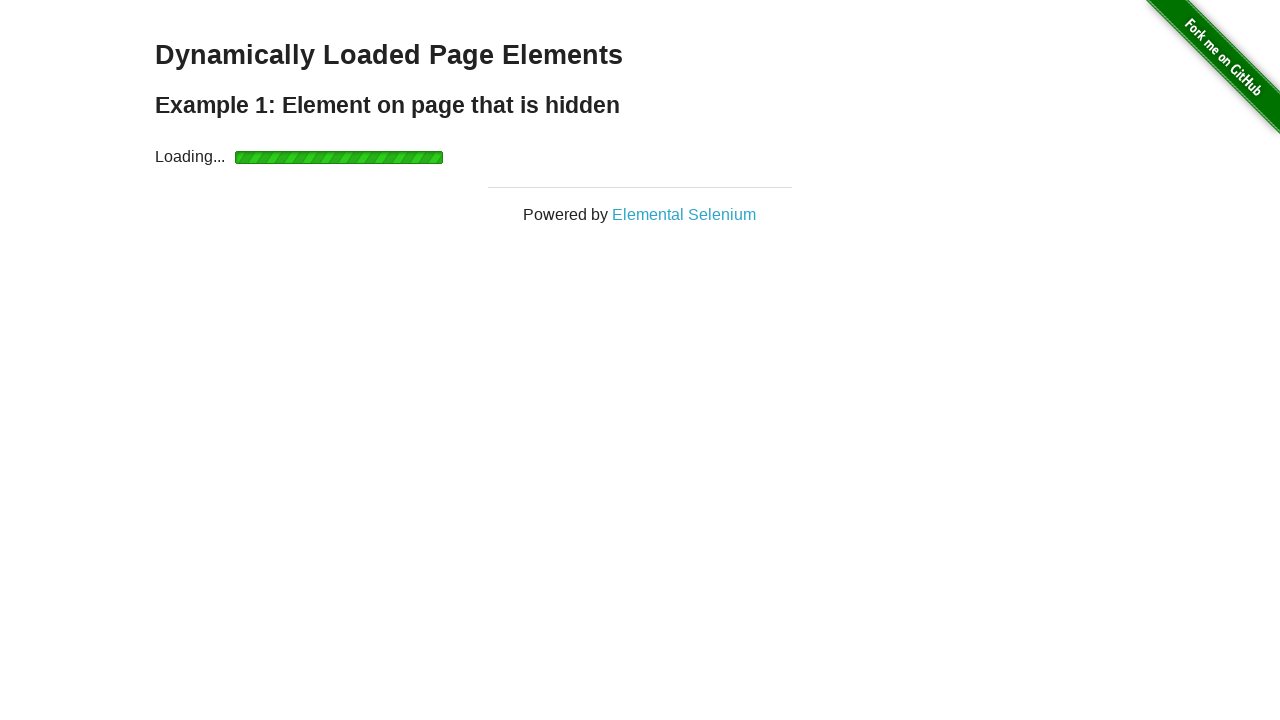

Timeout while waiting for the finish message to appear
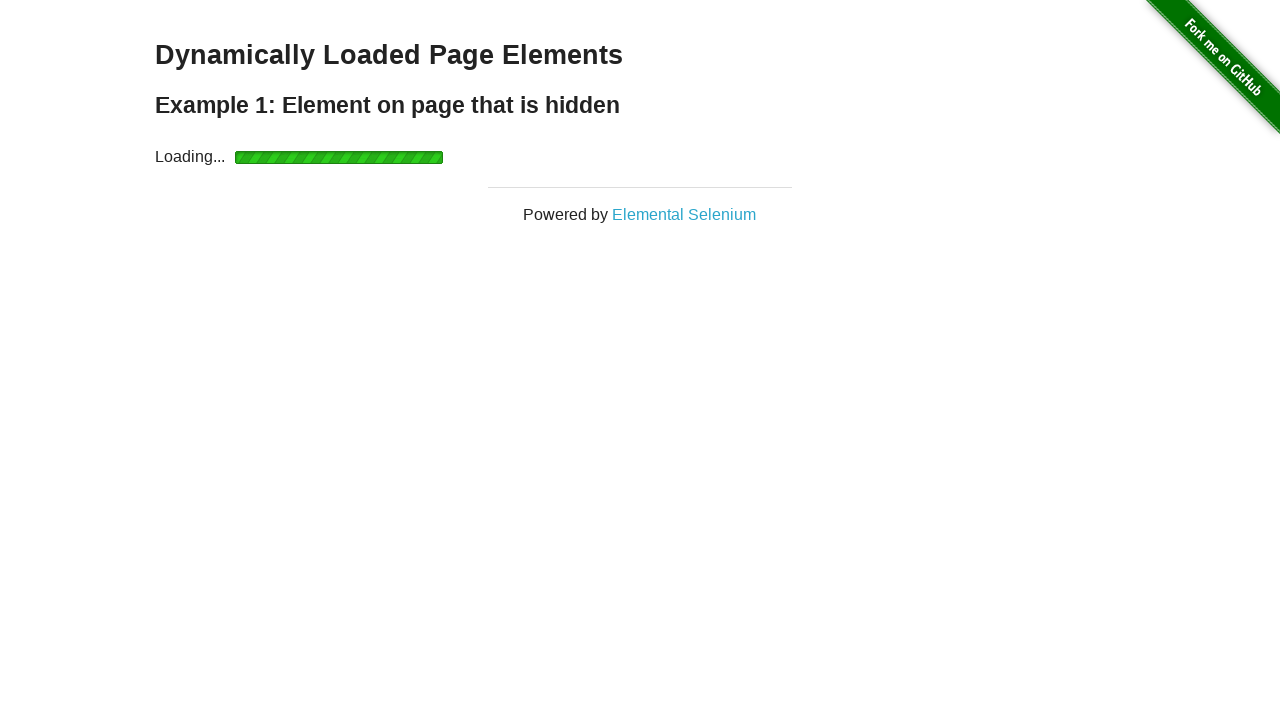

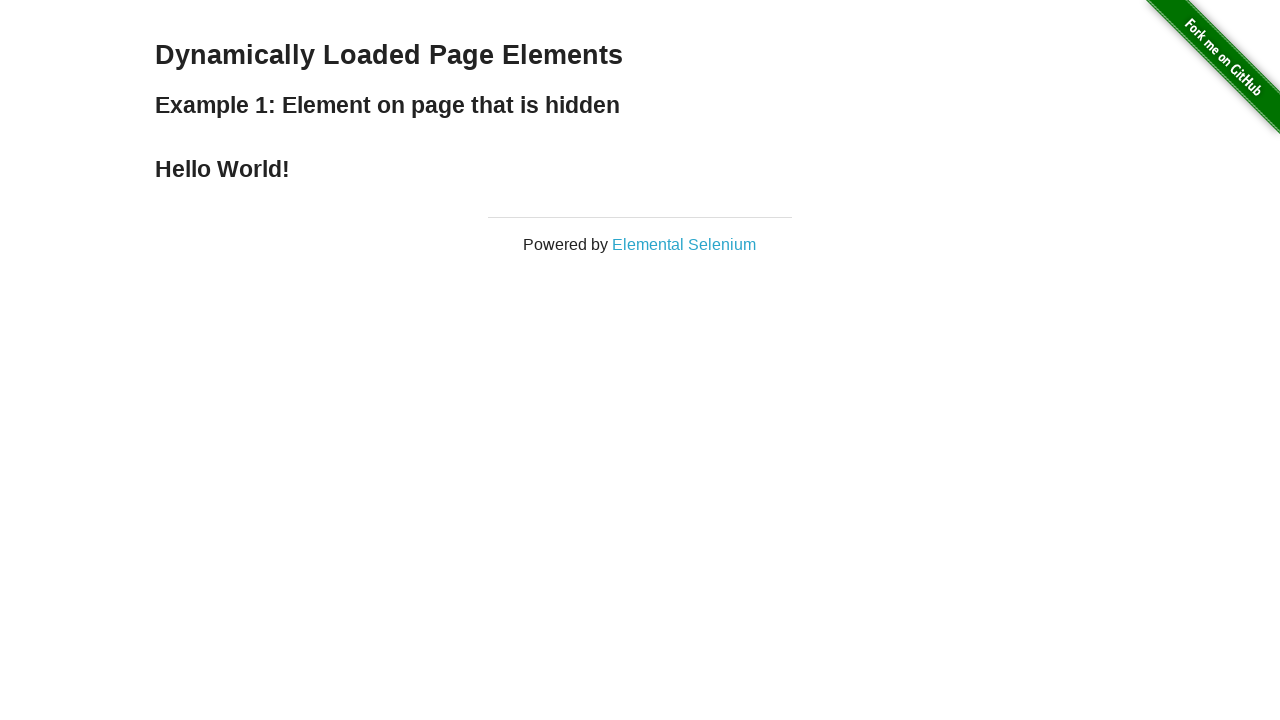